Tests the text box form on DemoQA by filling in username and email fields, submitting the form, and verifying the output displays the entered values

Starting URL: https://demoqa.com/text-box

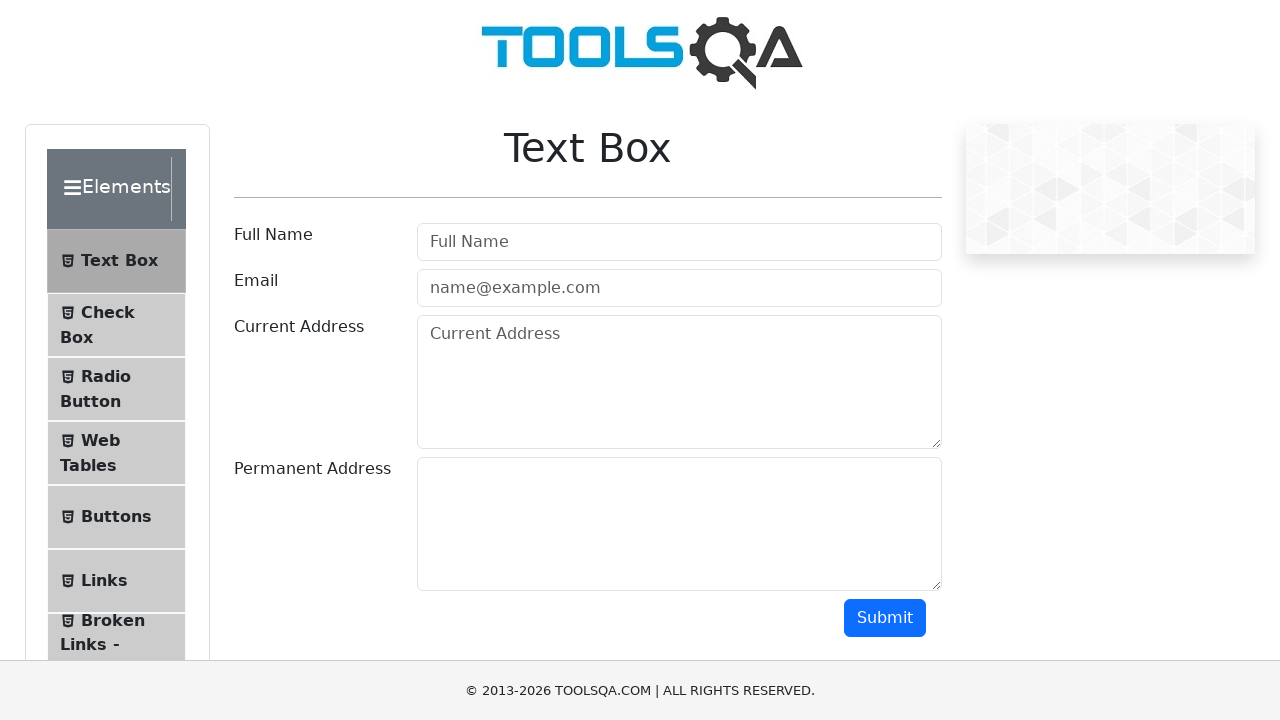

Waited for page header to load
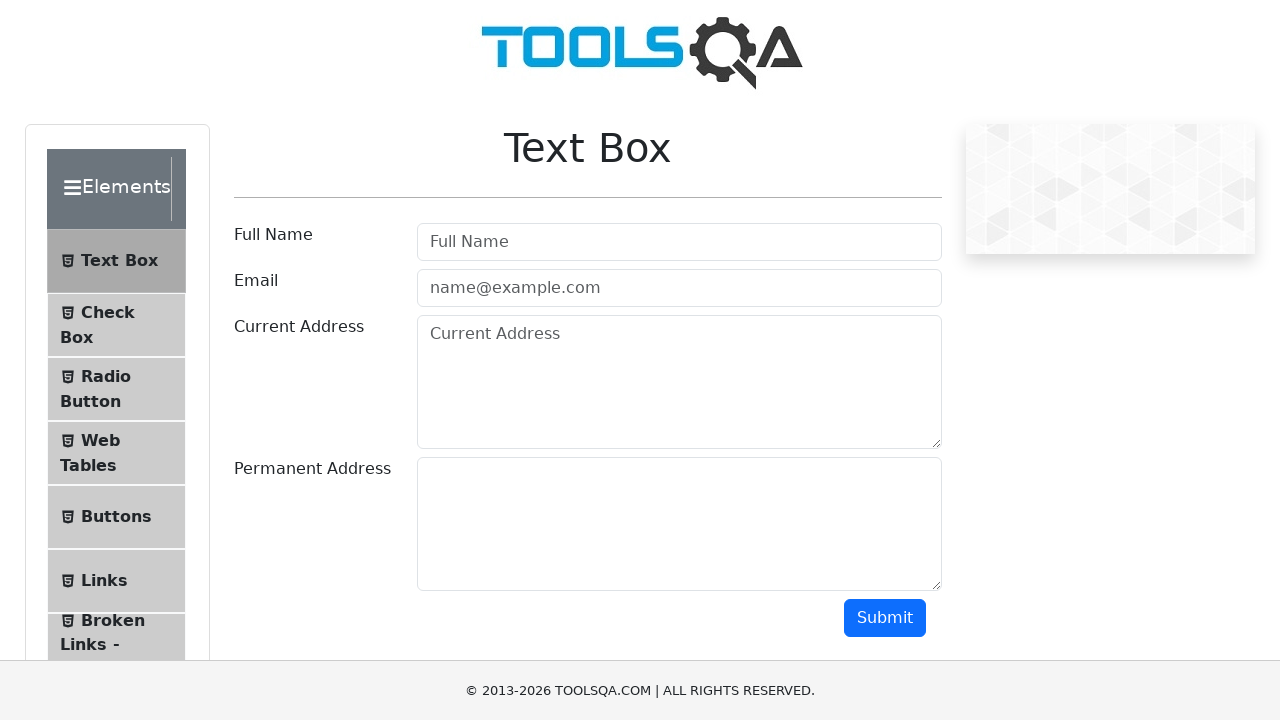

Filled username field with 'Srinesh Nisala' on #userName
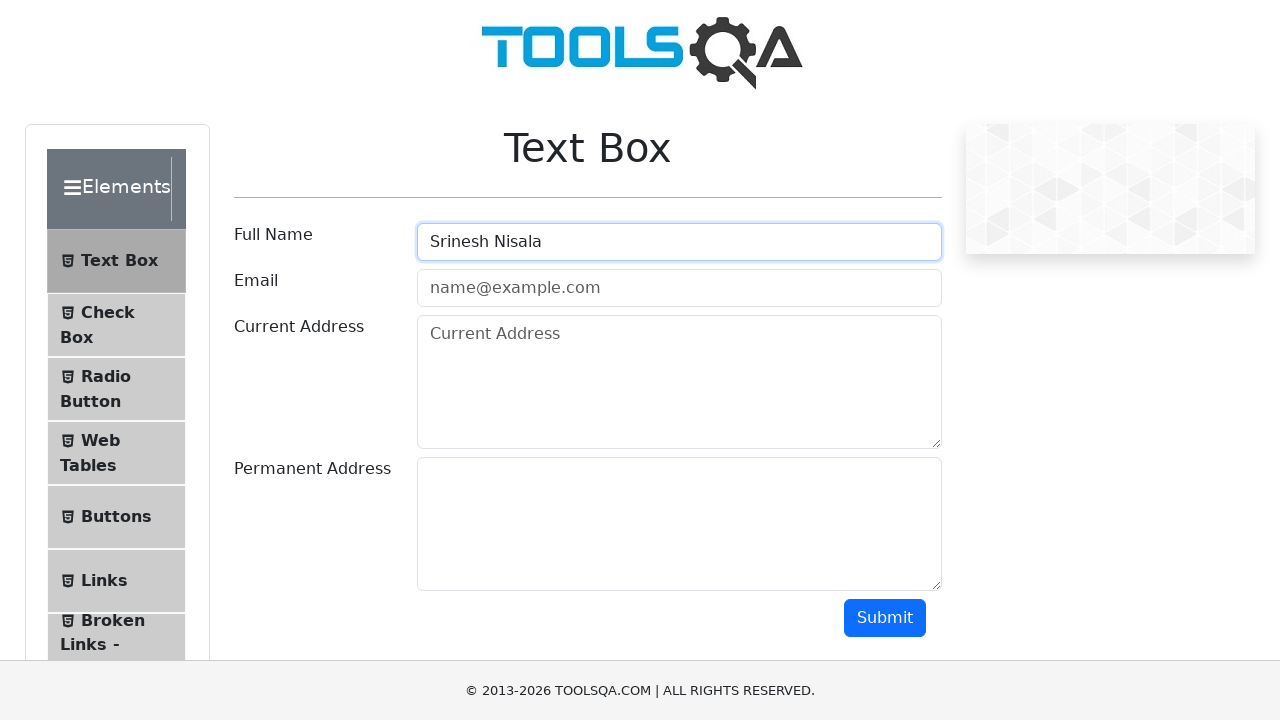

Filled email field with 'random@gmail.com' on #userEmail
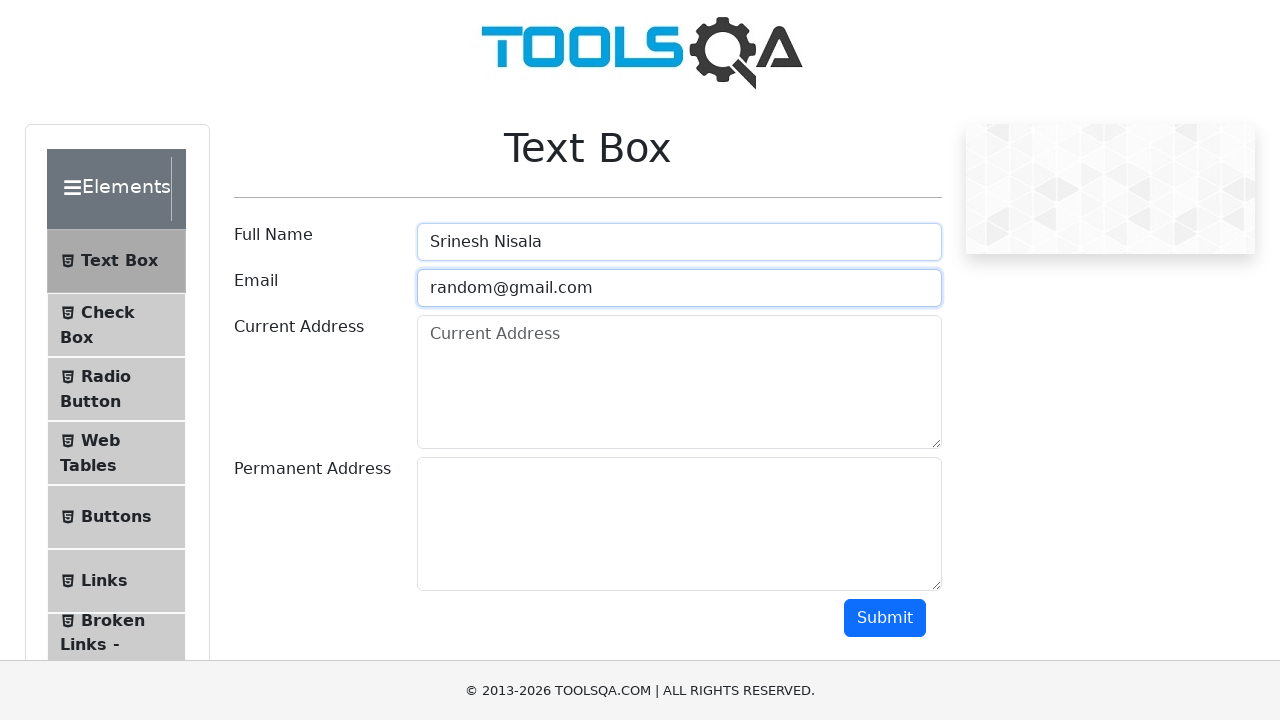

Clicked submit button to submit the form at (885, 618) on #submit
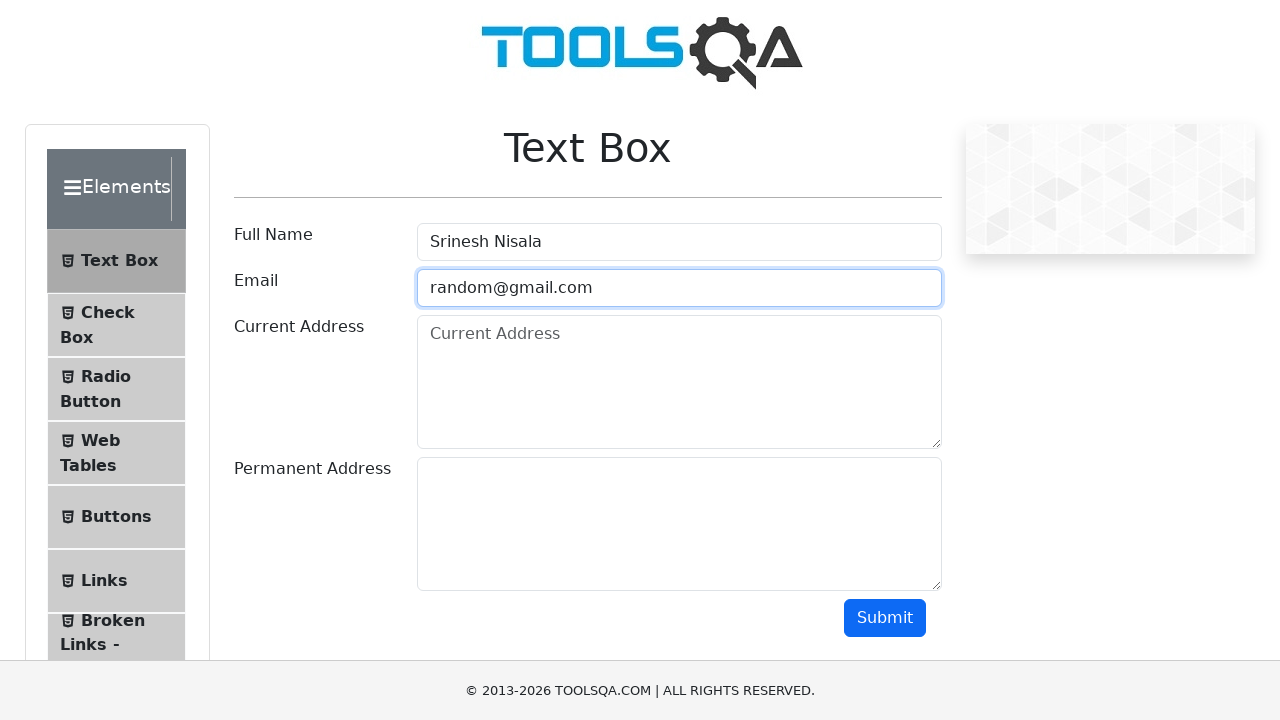

Waited for output container to appear
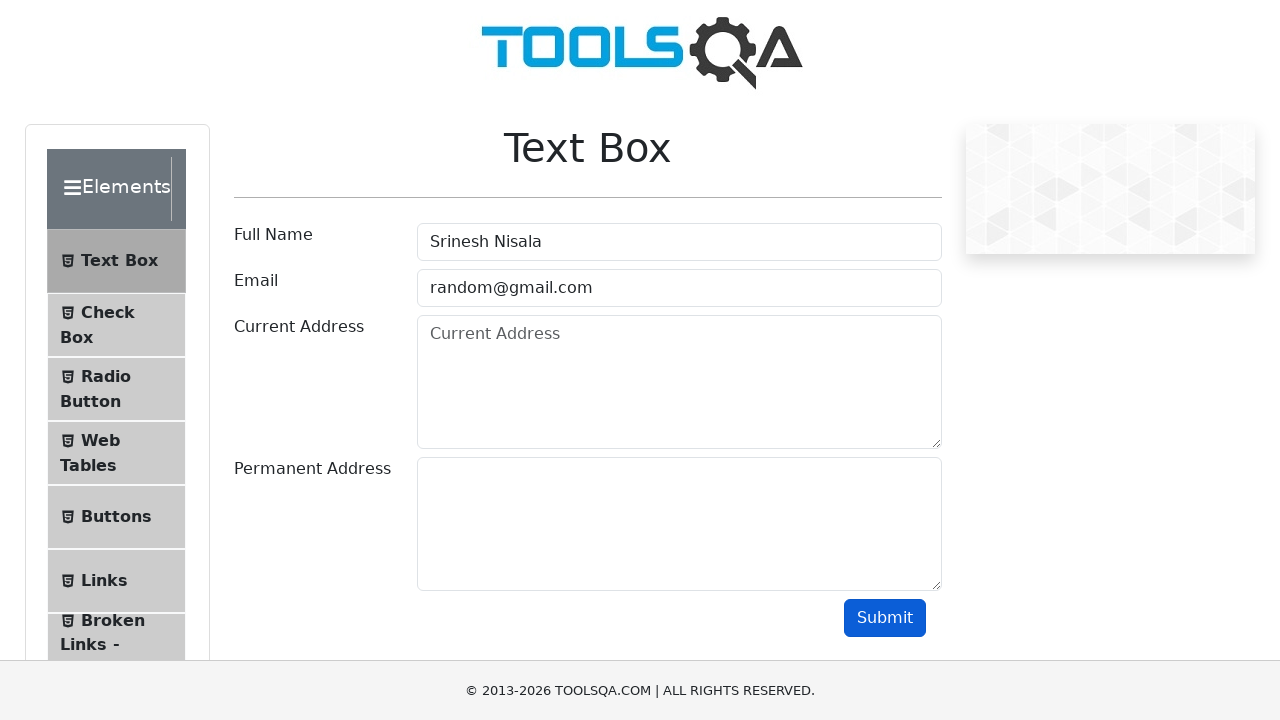

Waited for name field in output to appear
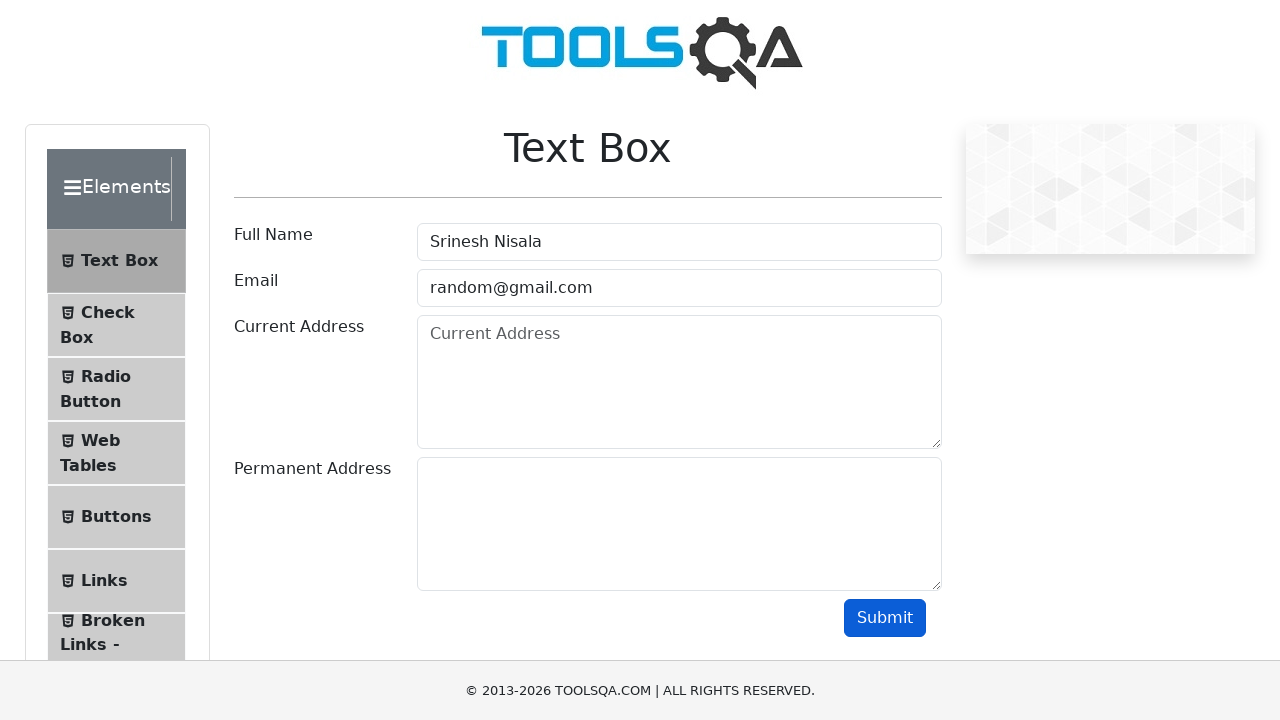

Waited for email field in output to appear
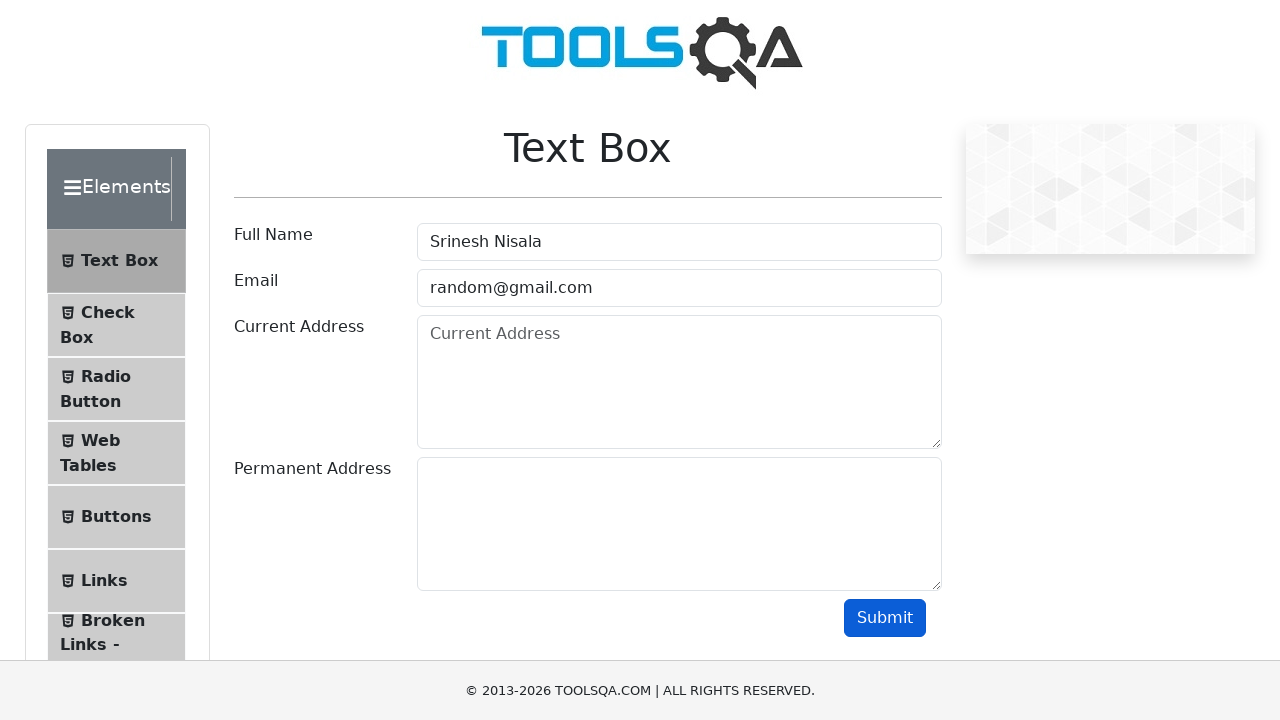

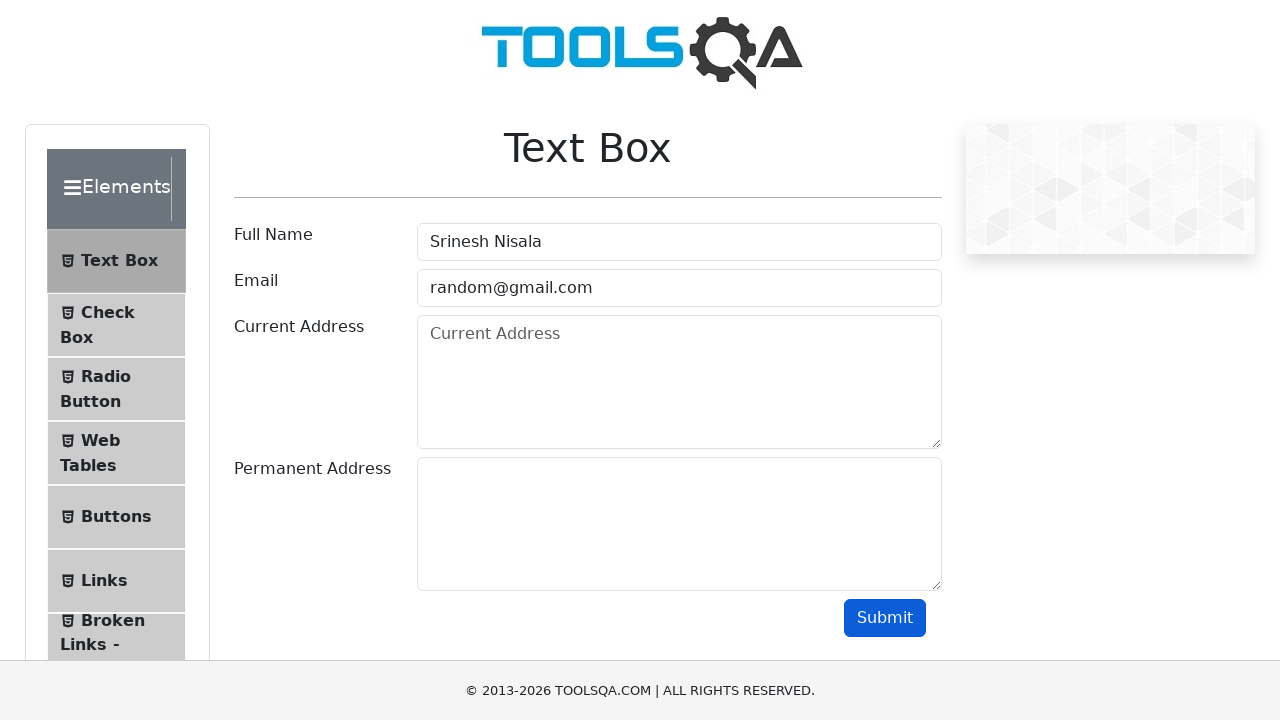